Selects multiple states in sequence (Illinois, Virginia, California) and verifies the final selection is California

Starting URL: https://practice.cydeo.com/dropdown

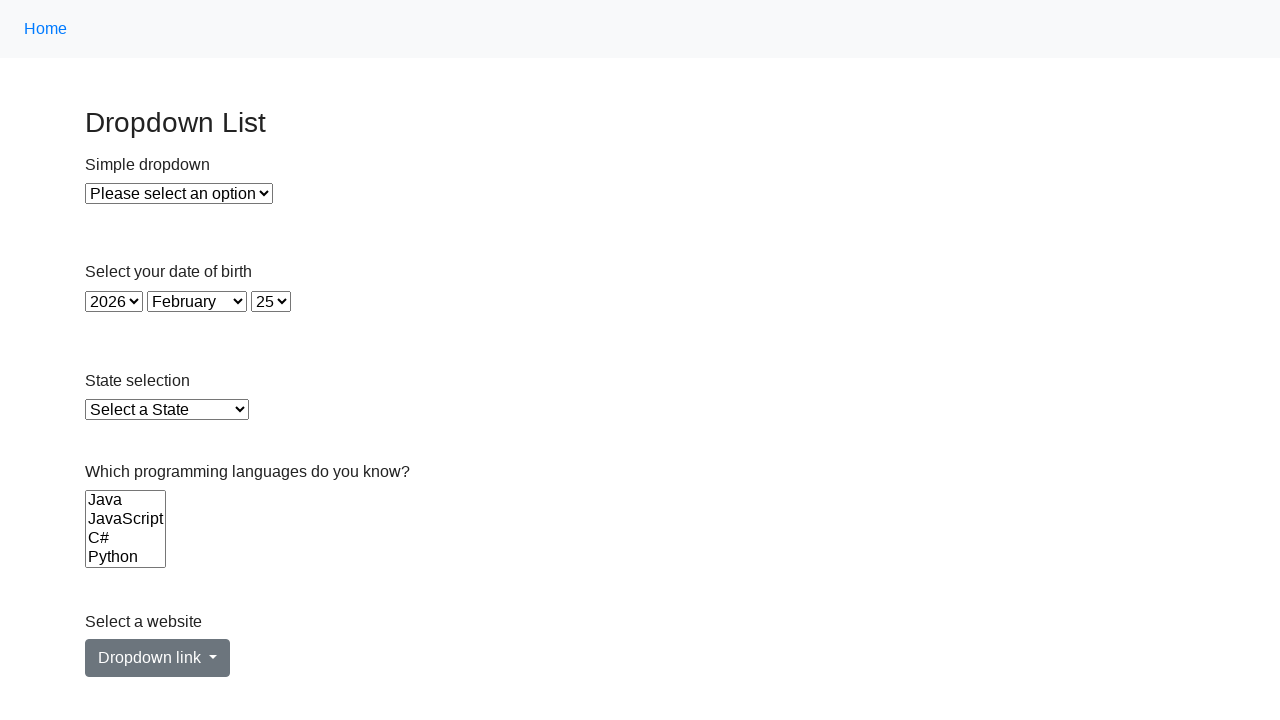

Selected Illinois from state dropdown by visible text on #state
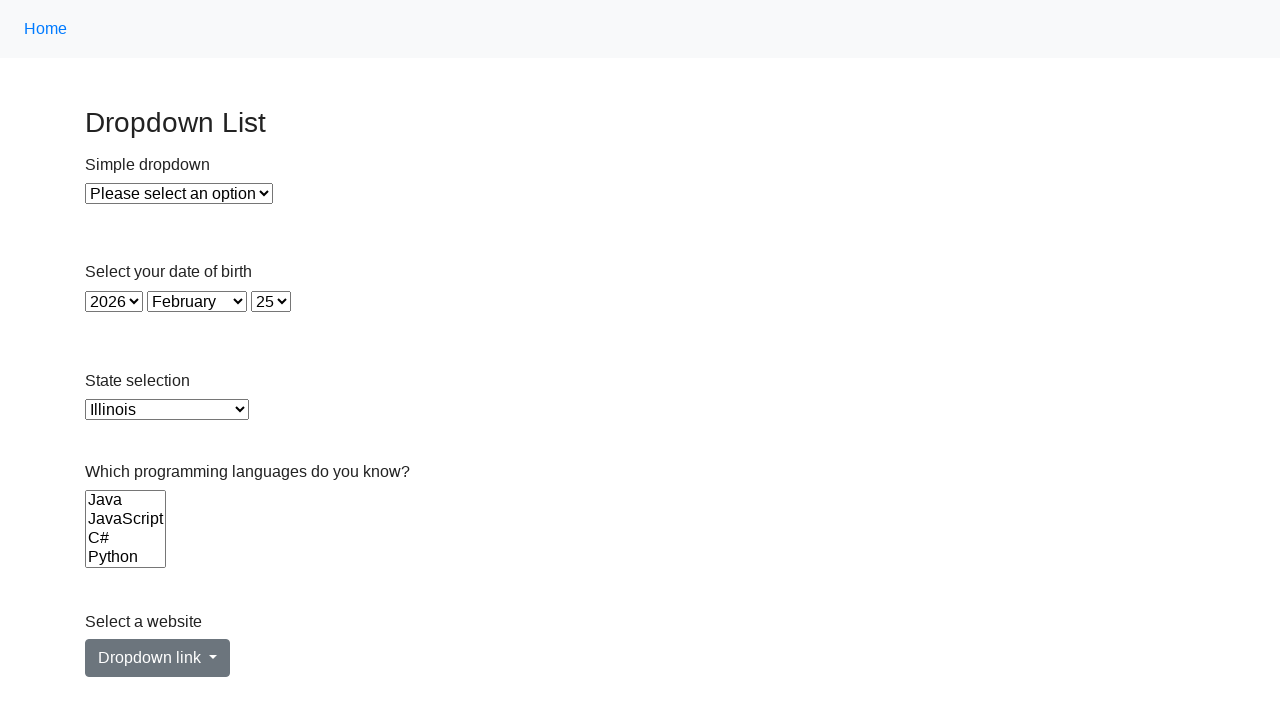

Selected Virginia from state dropdown by value on #state
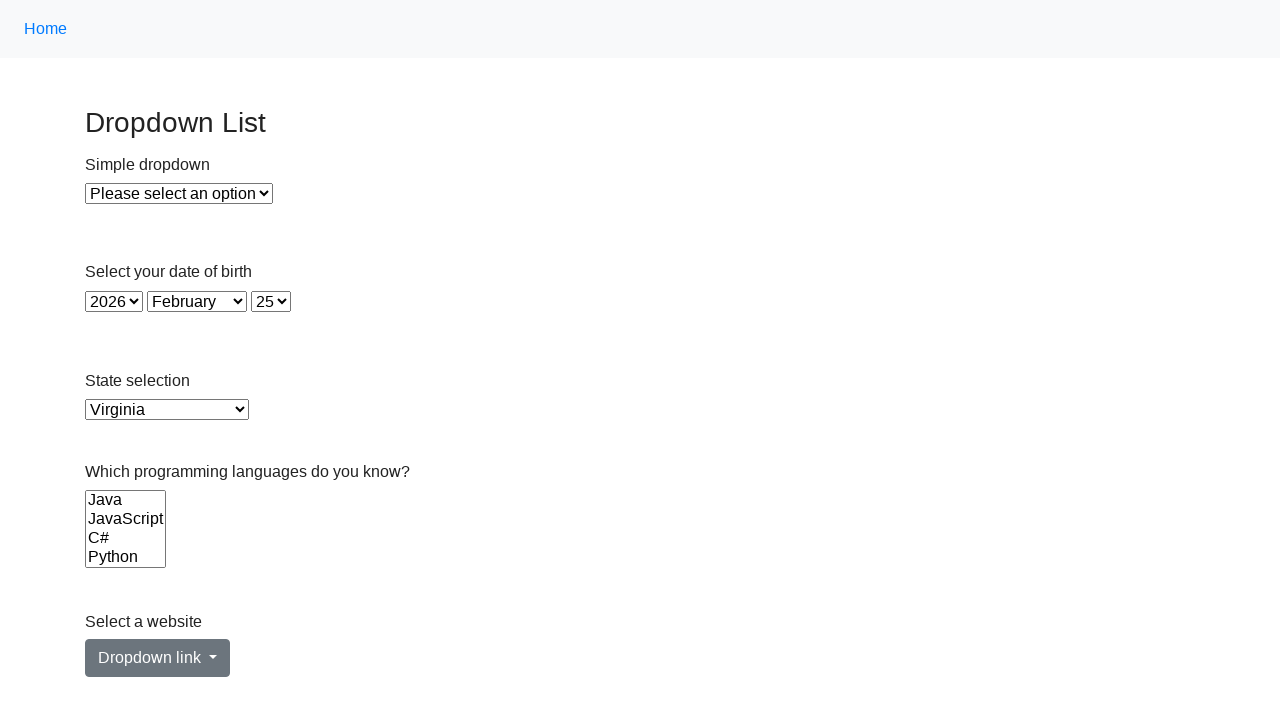

Located state dropdown element
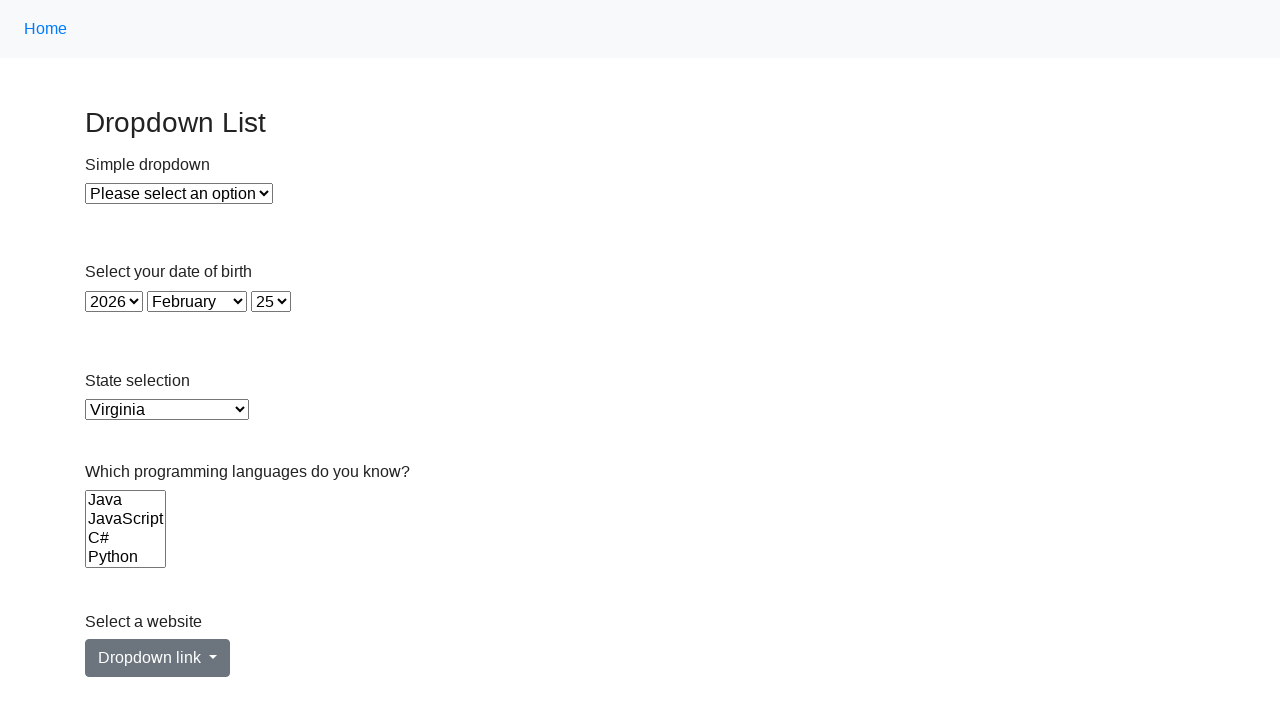

Retrieved all option elements from dropdown
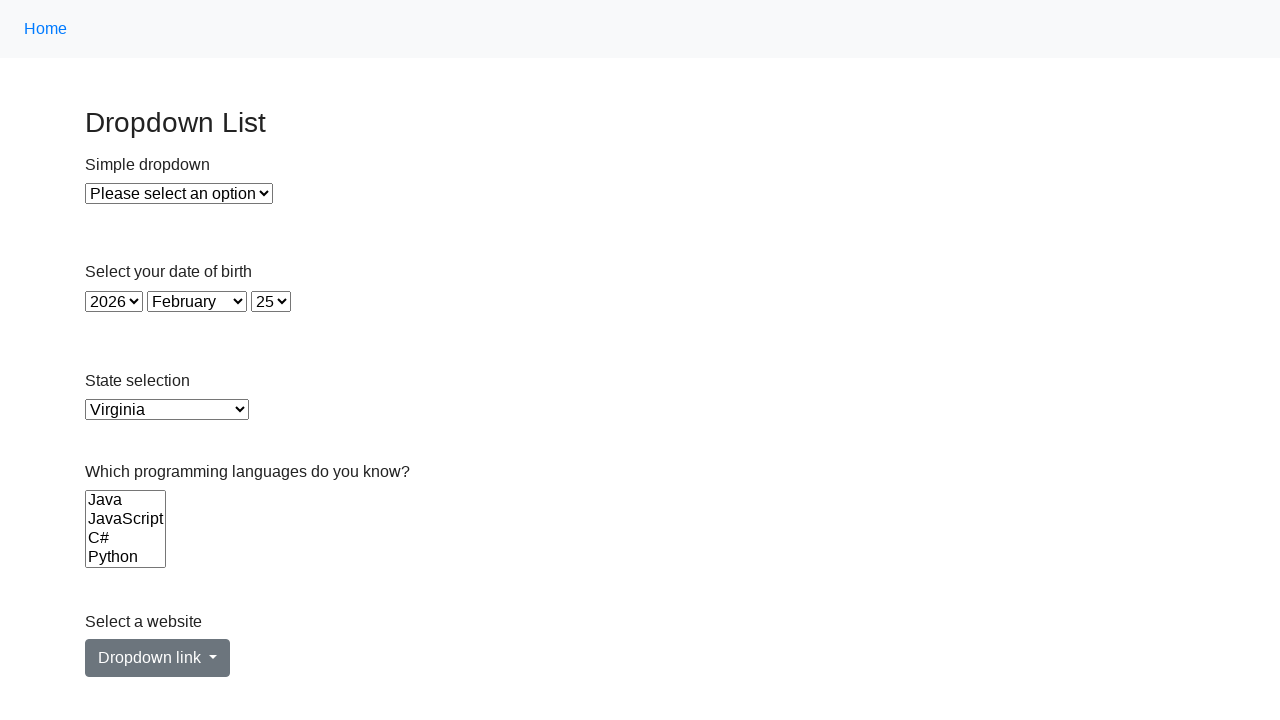

Retrieved value attribute of California option (index 5)
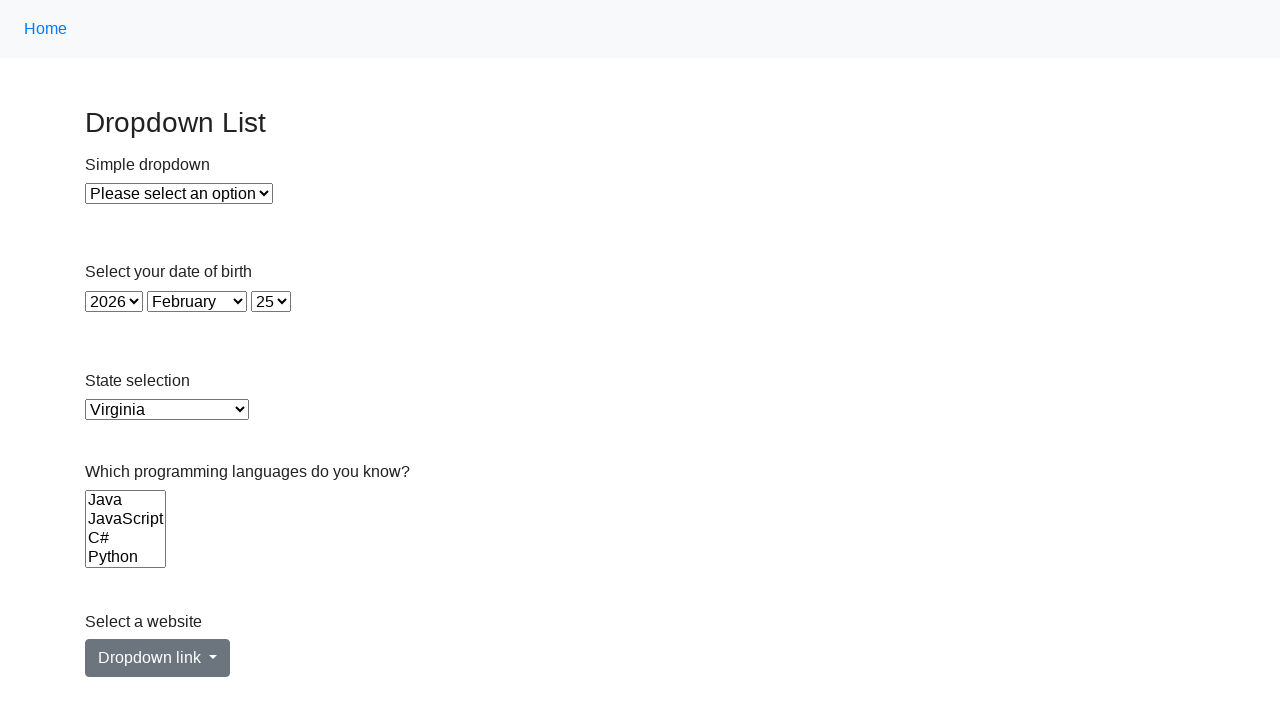

Selected California from state dropdown by value on #state
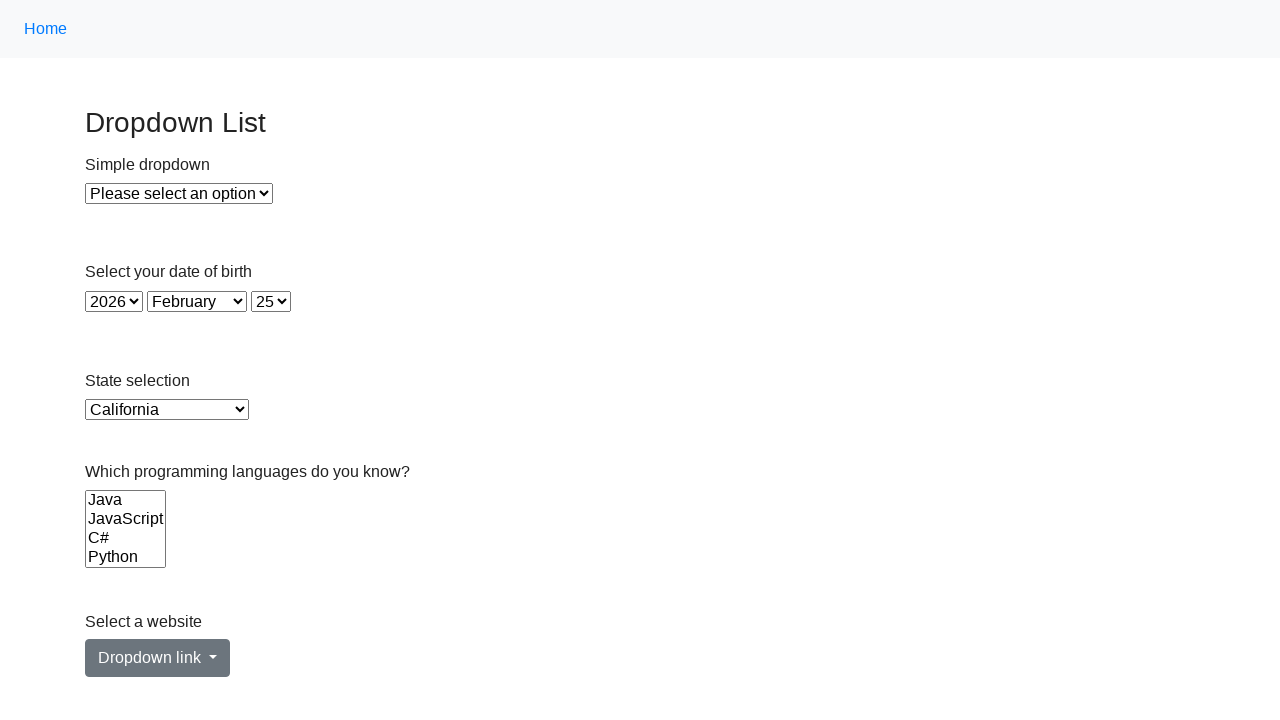

Retrieved text of currently selected option
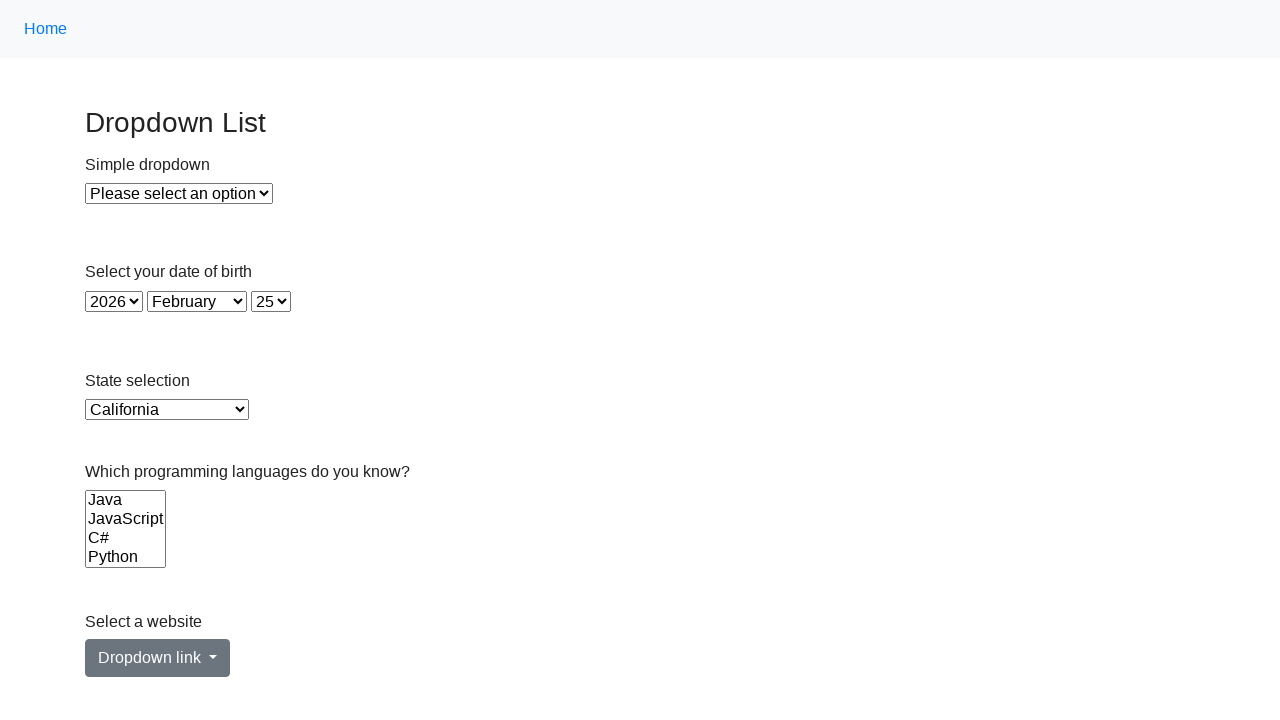

Verified that final selection is California
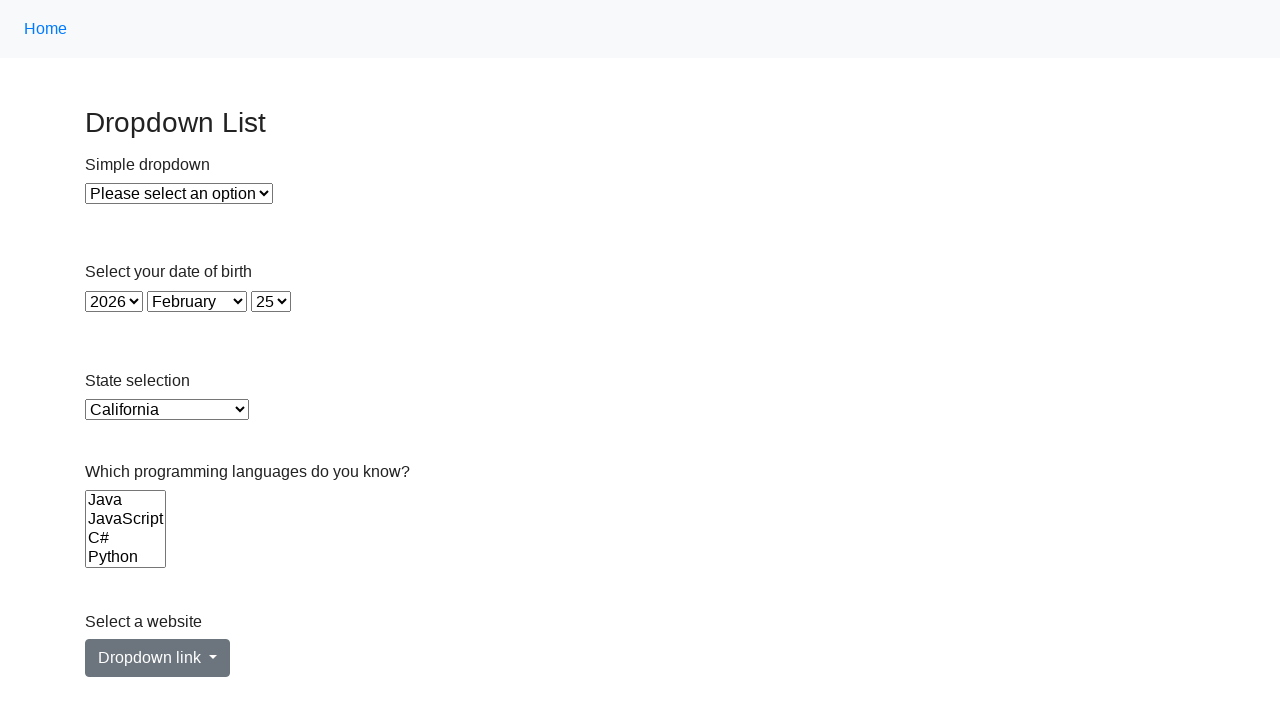

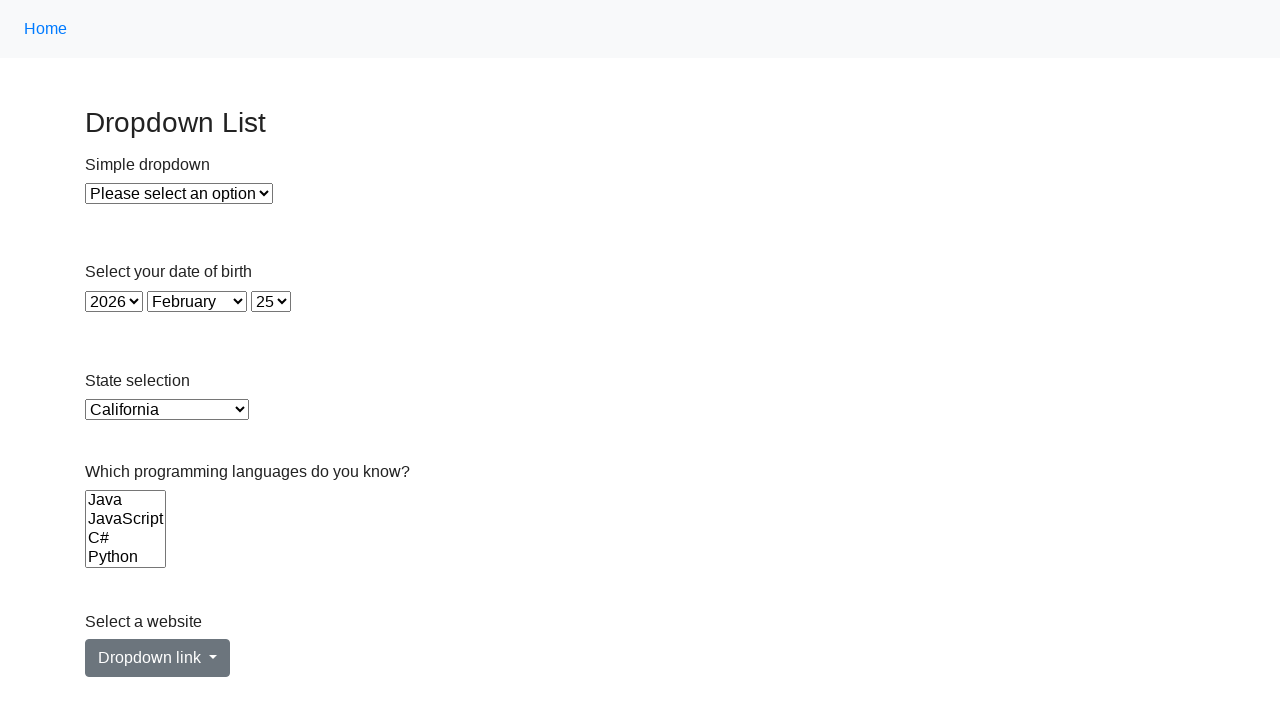